Tests a verification button click flow by clicking a verify button and checking that a success message is displayed.

Starting URL: http://suninjuly.github.io/wait1.html

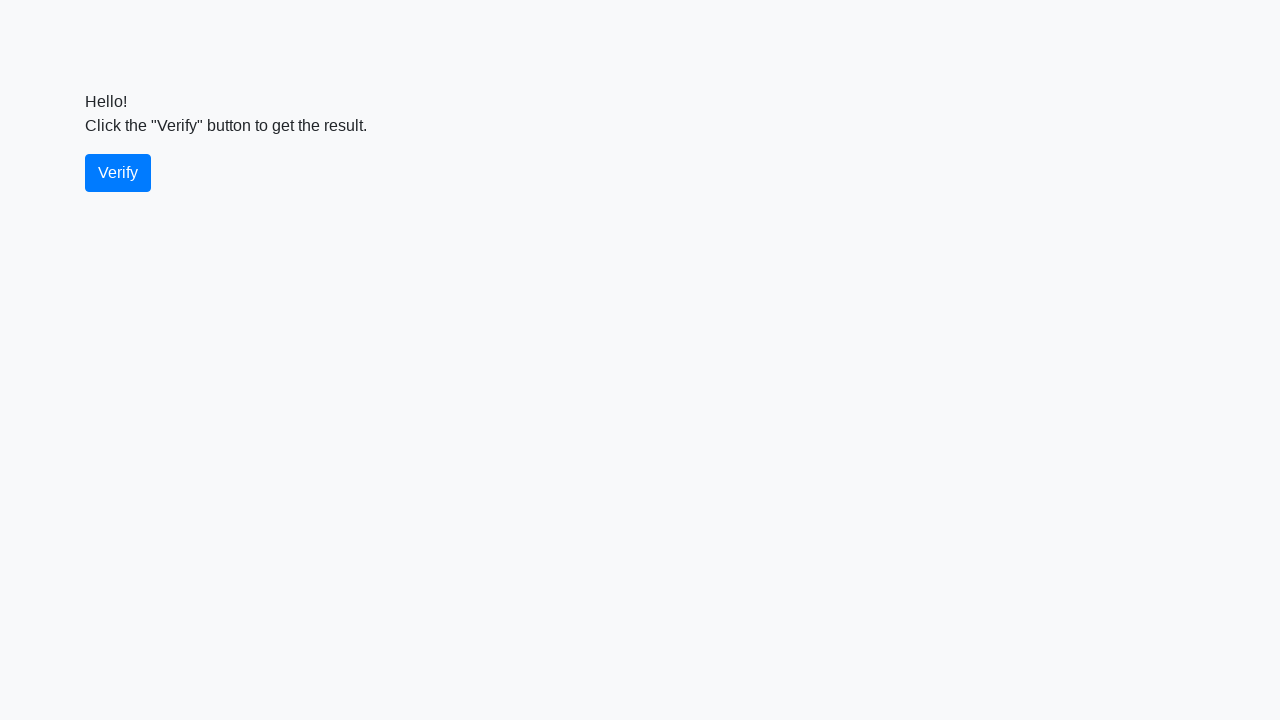

Clicked the verify button at (118, 173) on #verify
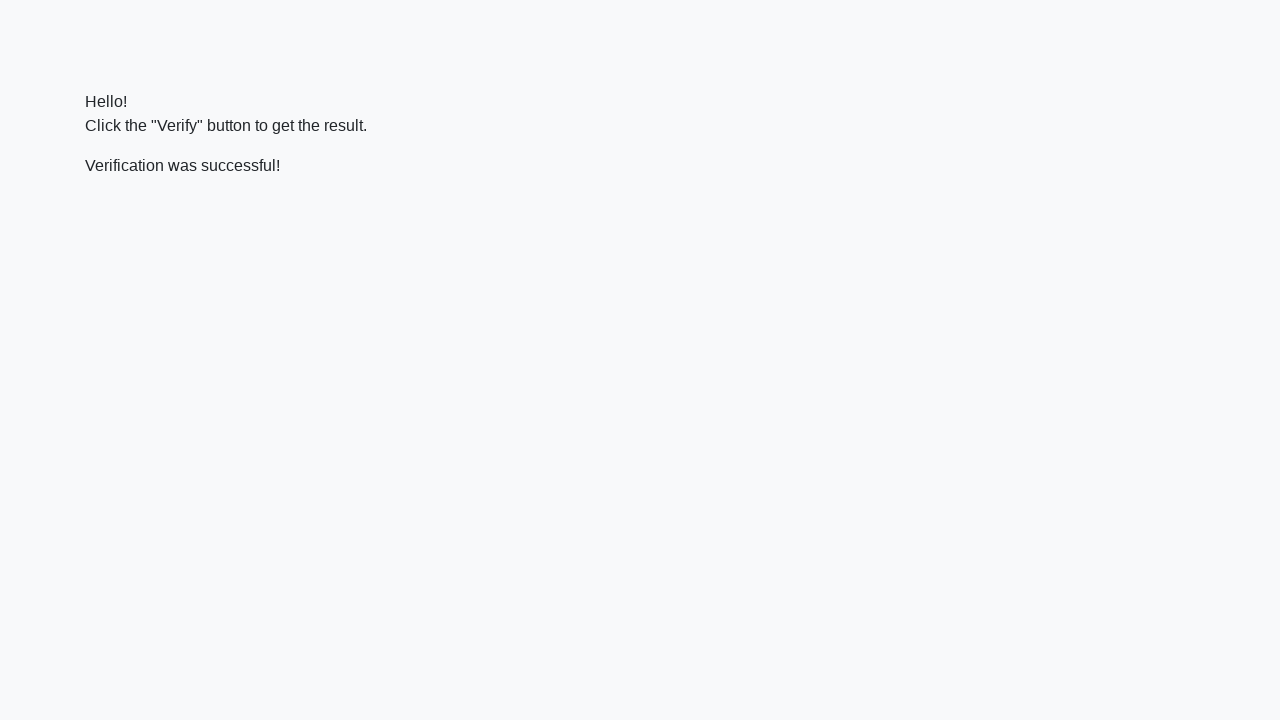

Success message element appeared
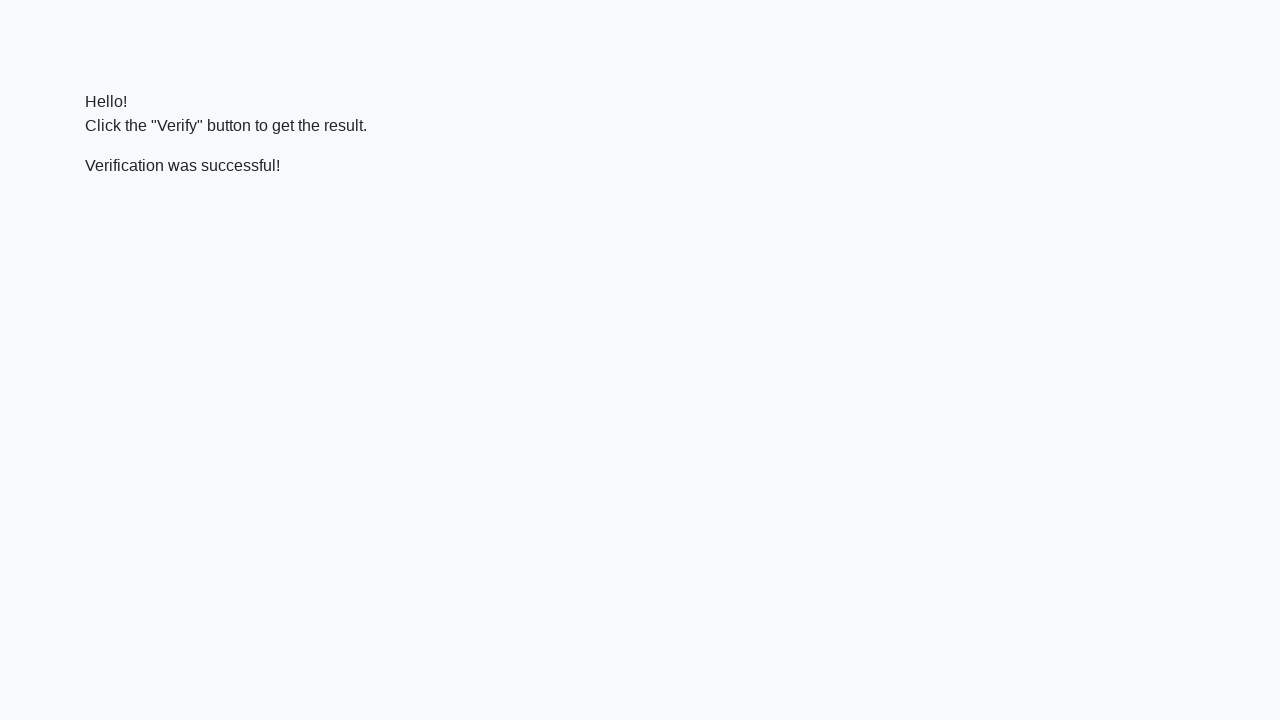

Verified that success message contains 'successful'
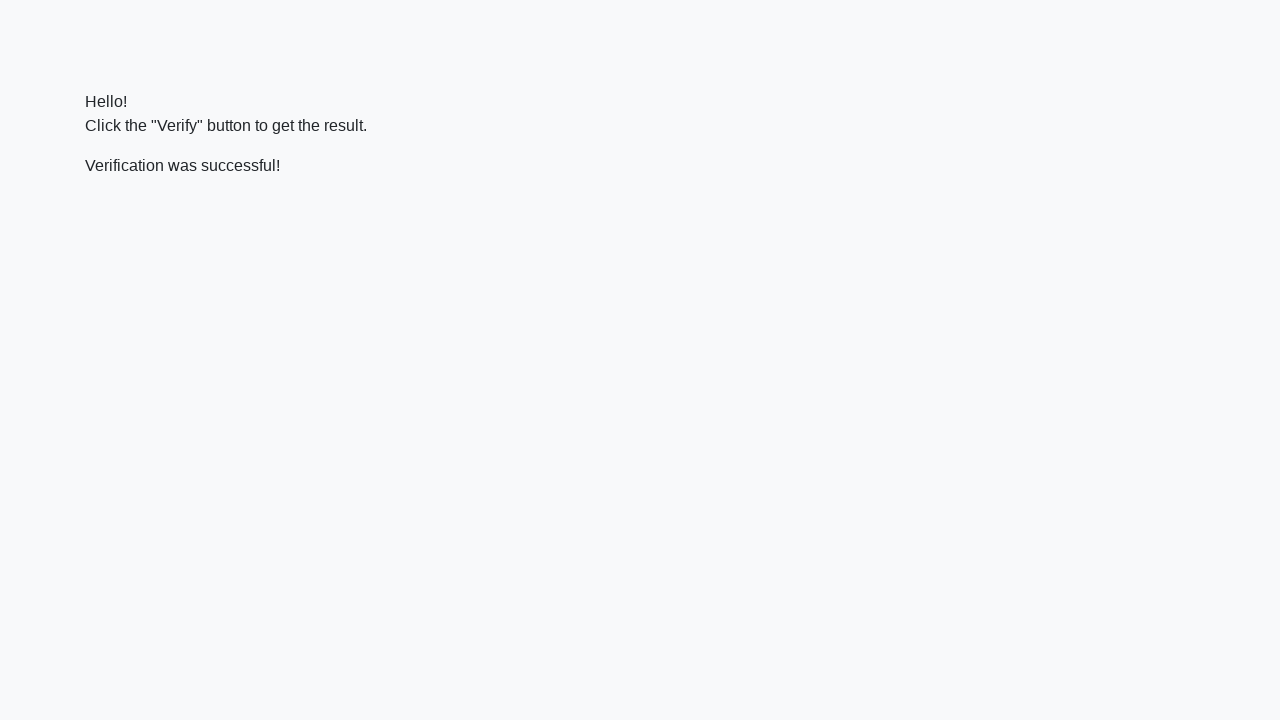

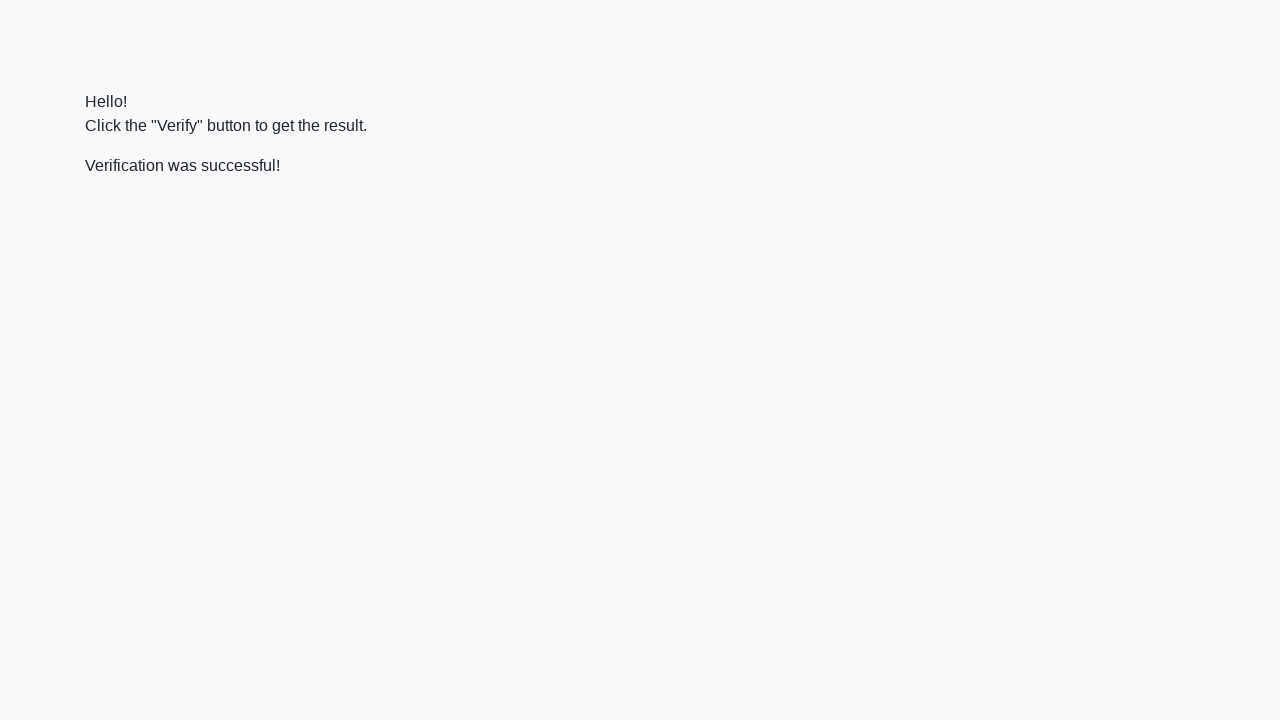